Tests a simple web form by entering text into a text field and clicking the submit button

Starting URL: https://www.selenium.dev/selenium/web/web-form.html

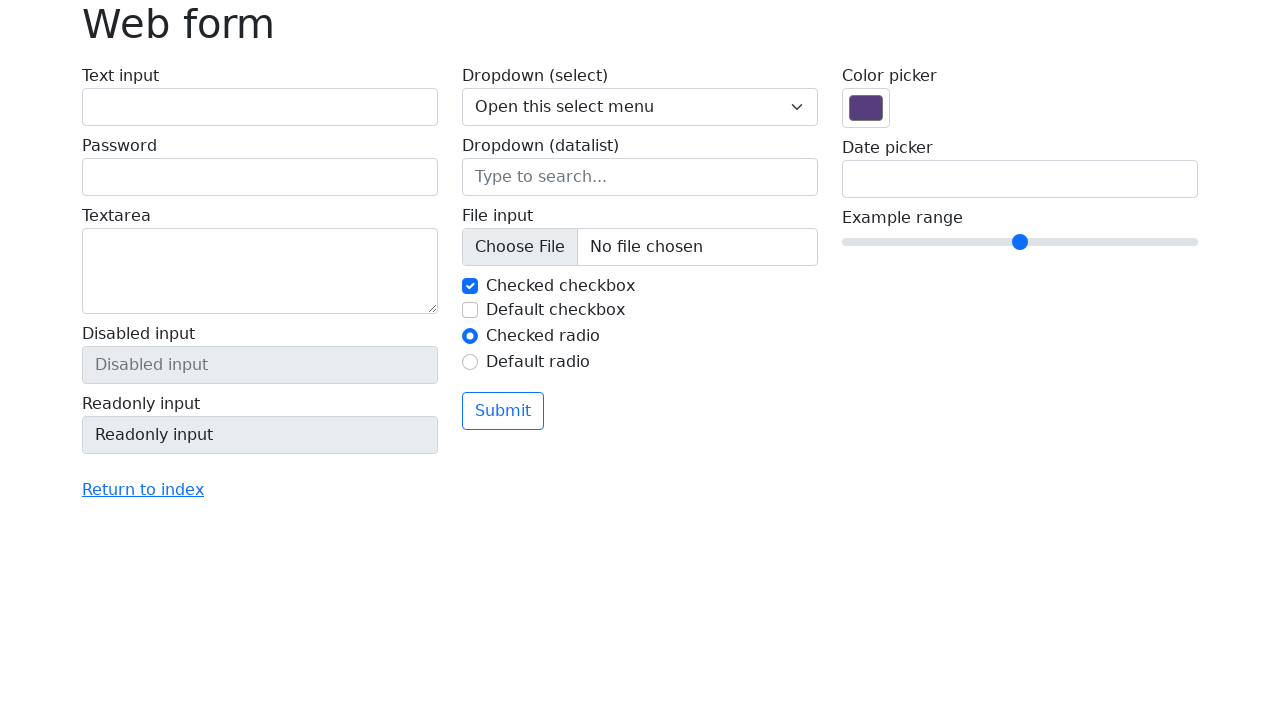

Filled text field with 'Selenium' on input[name='my-text']
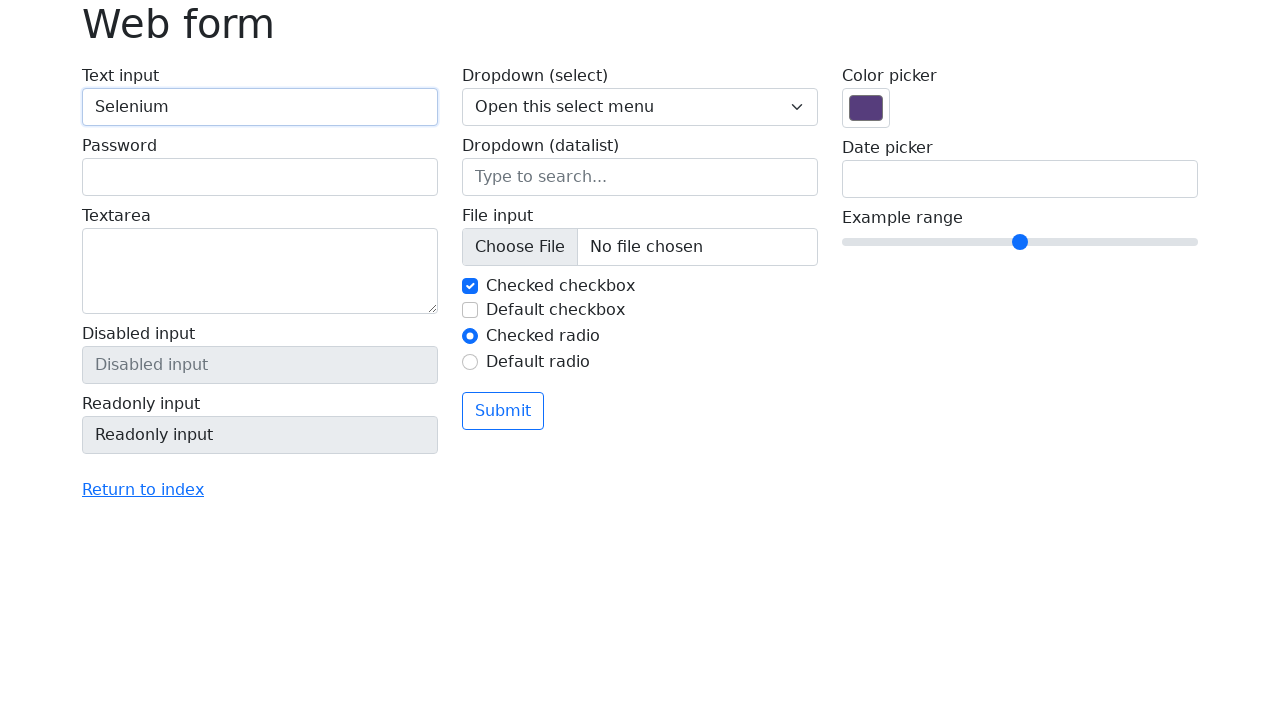

Clicked submit button at (503, 411) on button
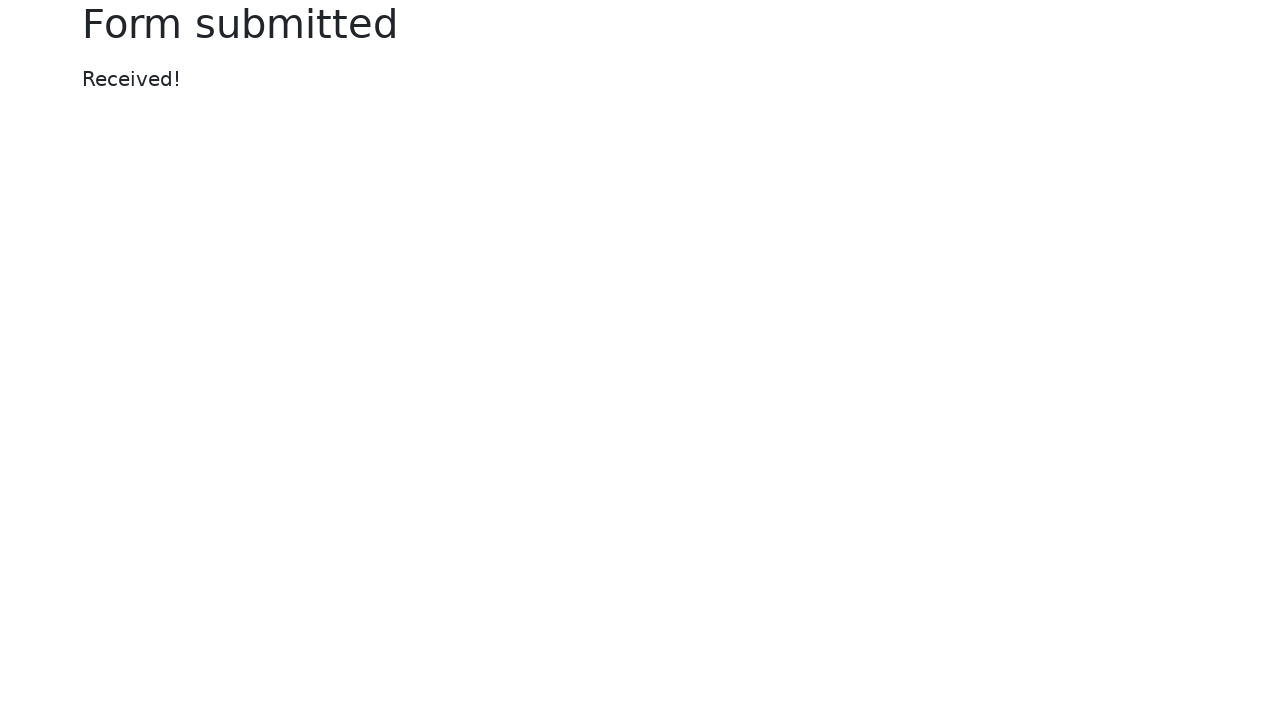

Form submission message appeared
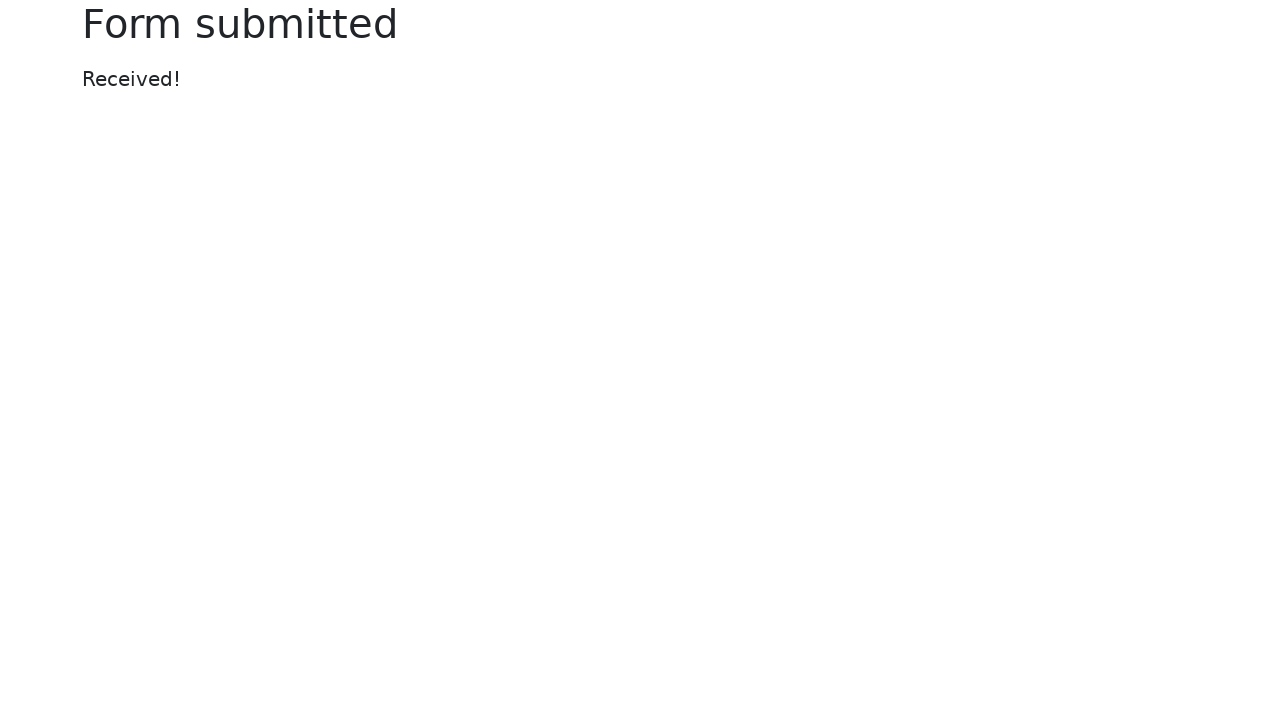

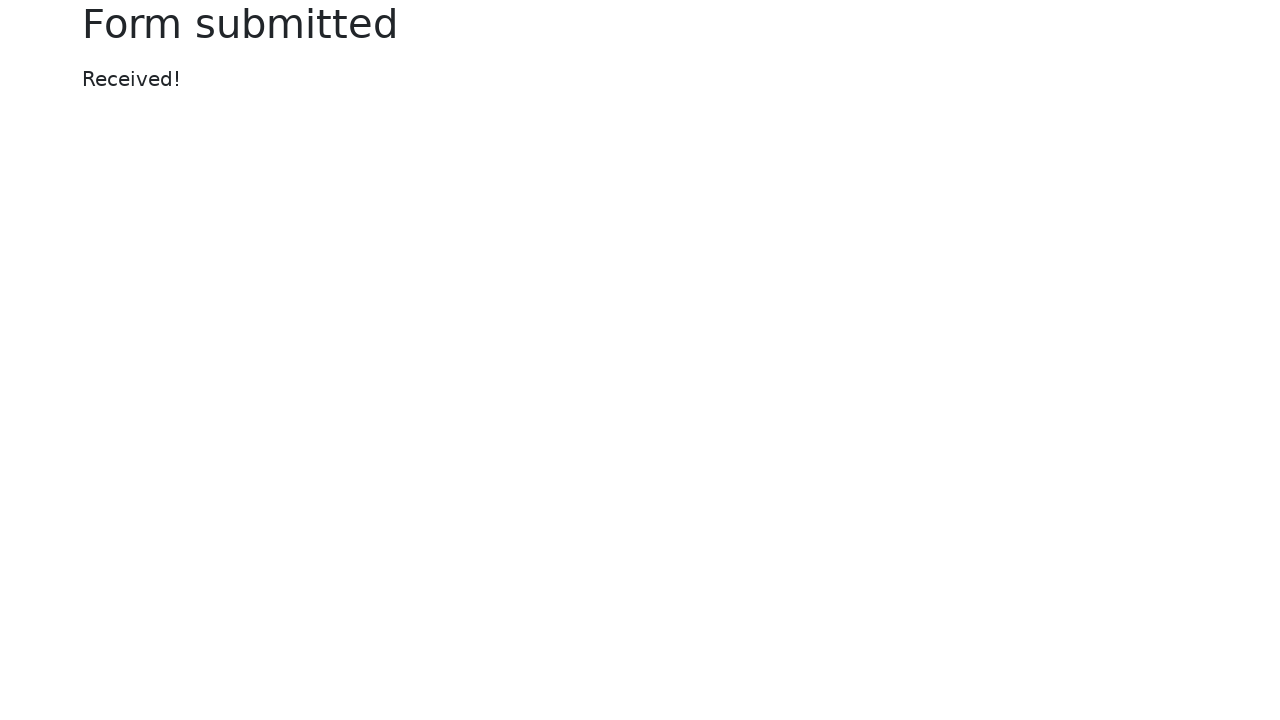